Tests adding multiple todo items to a todo list application and verifies they appear correctly in the list

Starting URL: https://demo.playwright.dev/todomvc

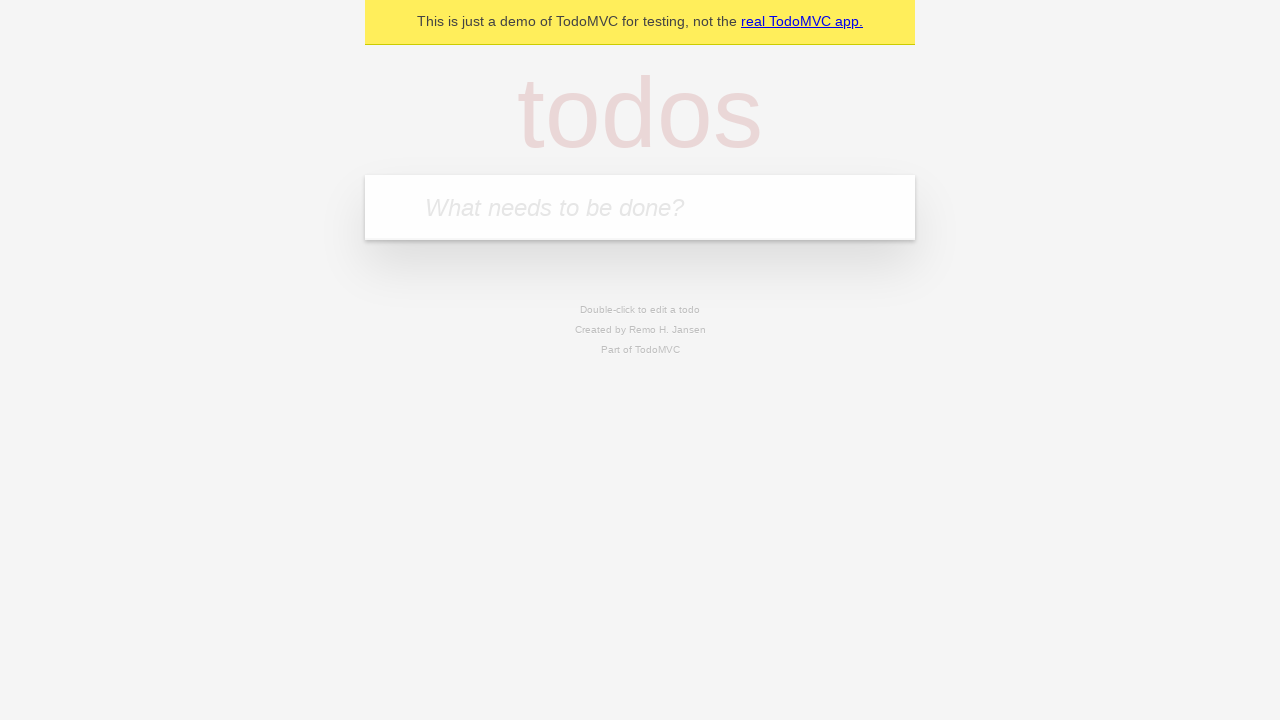

Filled todo input field with 'buy some cheese' on internal:attr=[placeholder="What needs to be done?"i]
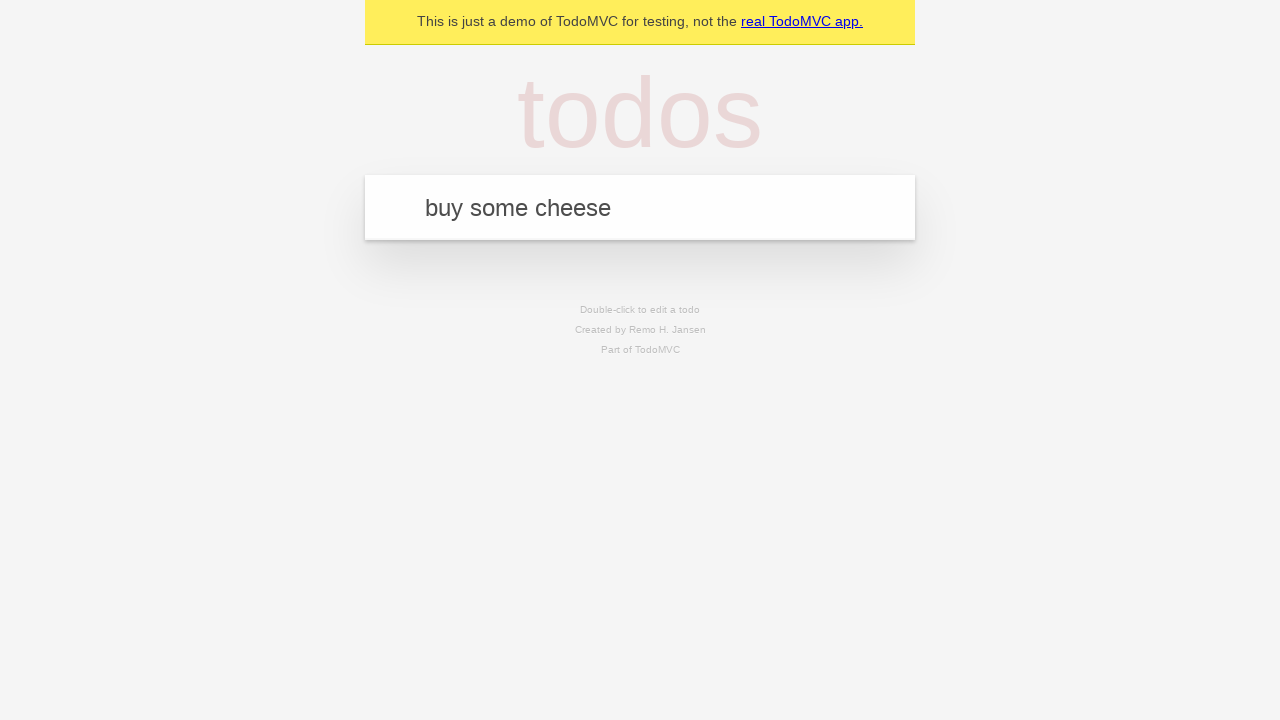

Pressed Enter to add first todo item on internal:attr=[placeholder="What needs to be done?"i]
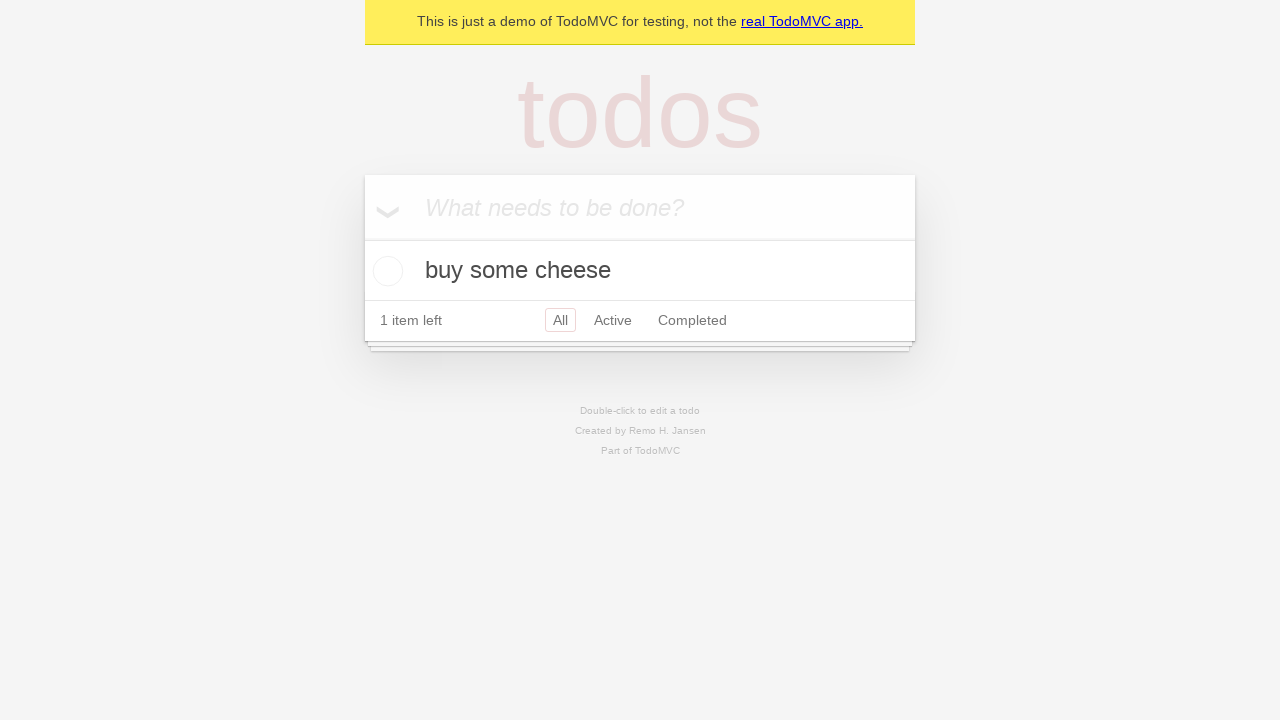

Verified first todo item 'buy some cheese' appears in list
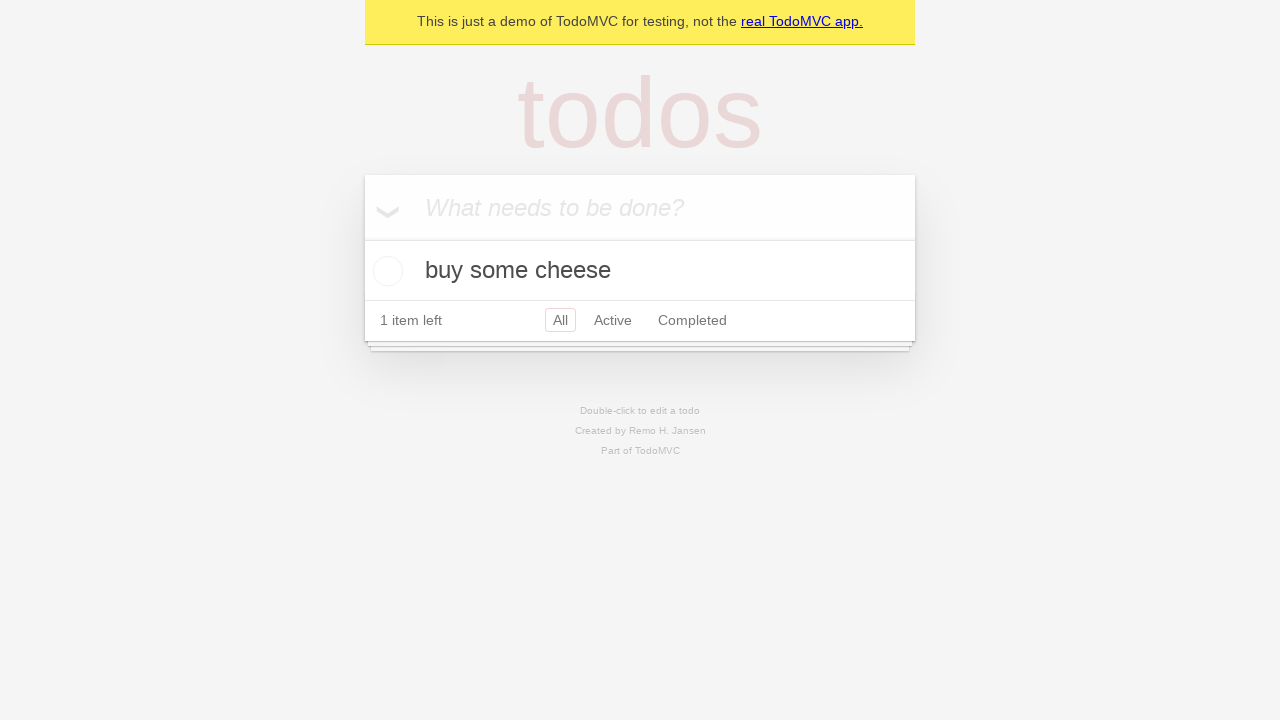

Filled todo input field with 'feed the cat' on internal:attr=[placeholder="What needs to be done?"i]
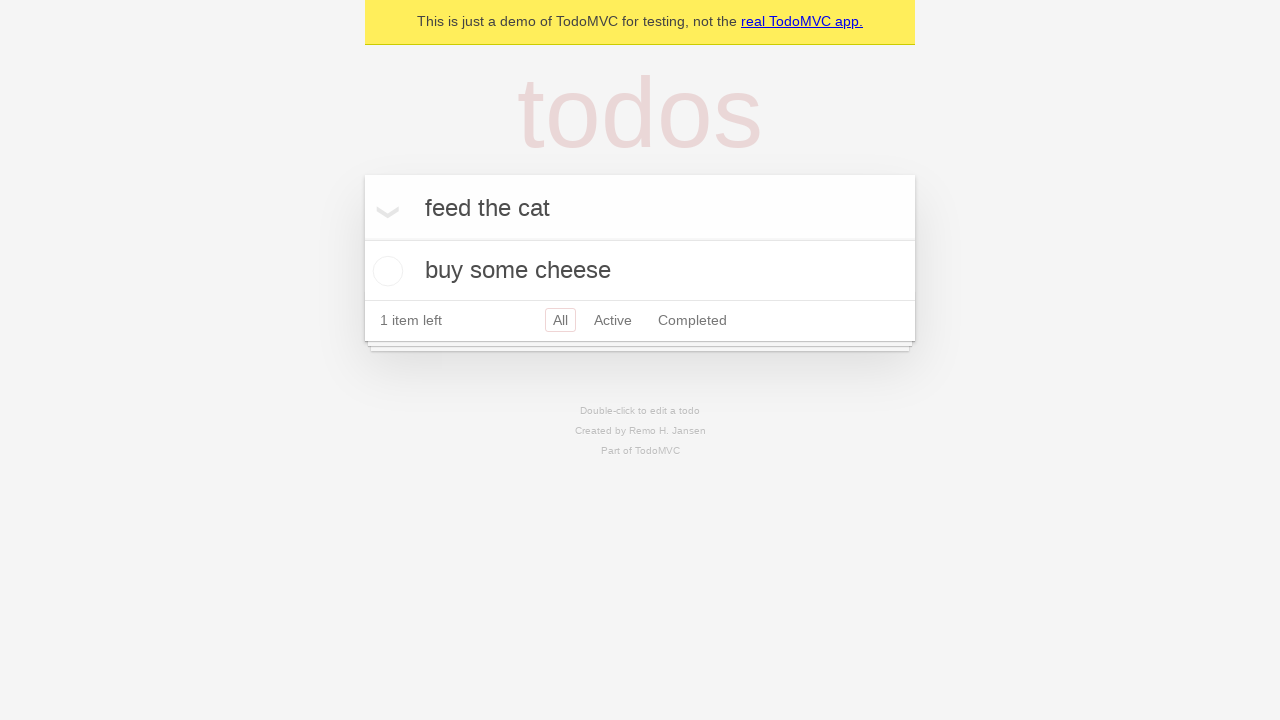

Pressed Enter to add second todo item on internal:attr=[placeholder="What needs to be done?"i]
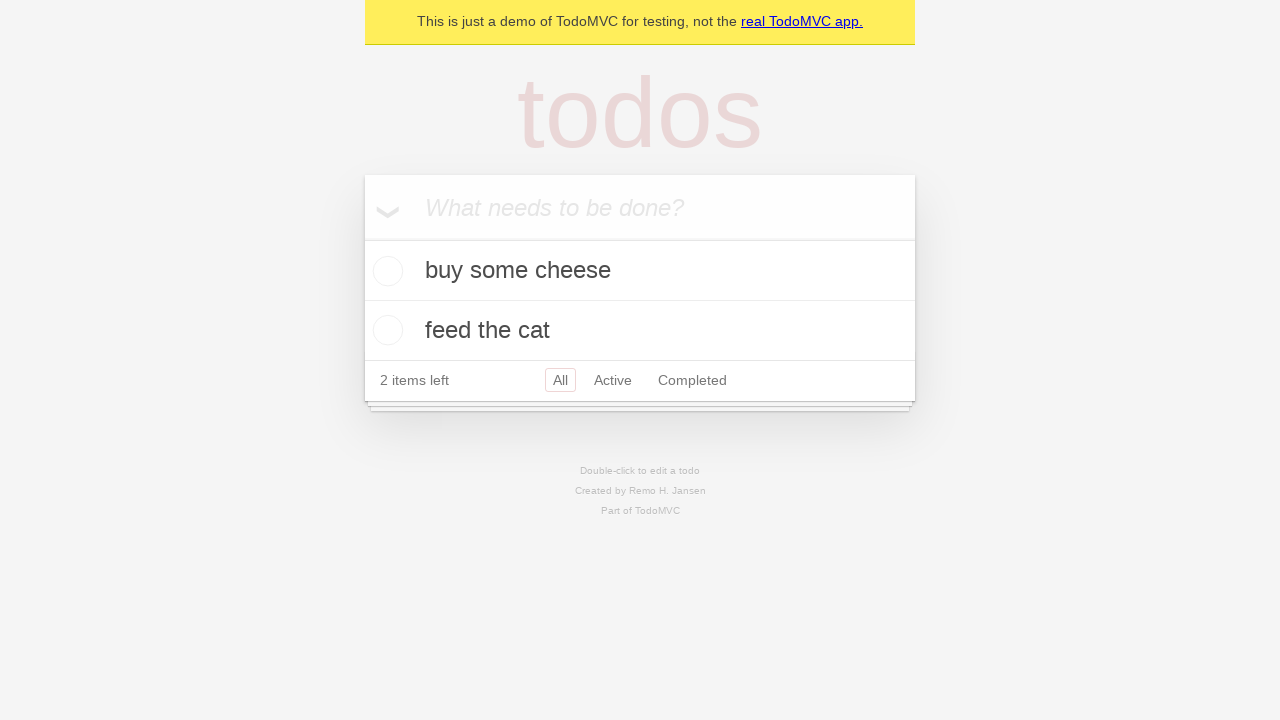

Verified both todo items 'buy some cheese' and 'feed the cat' appear in list
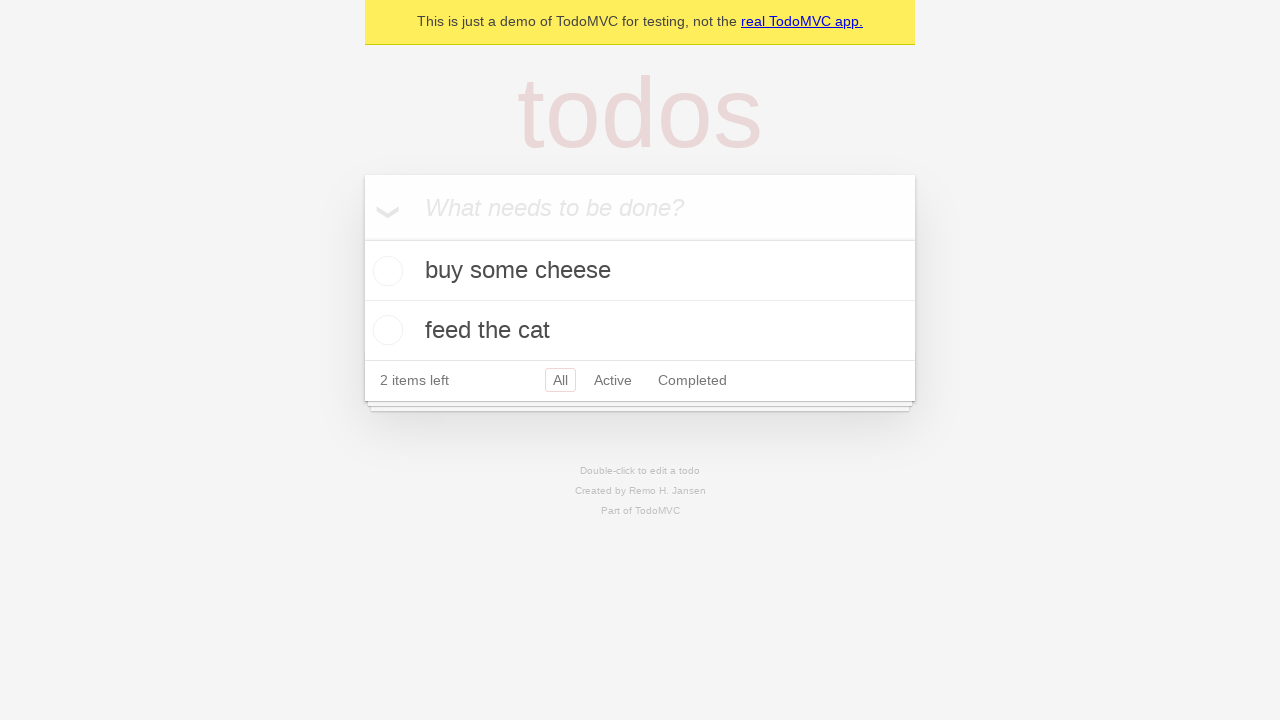

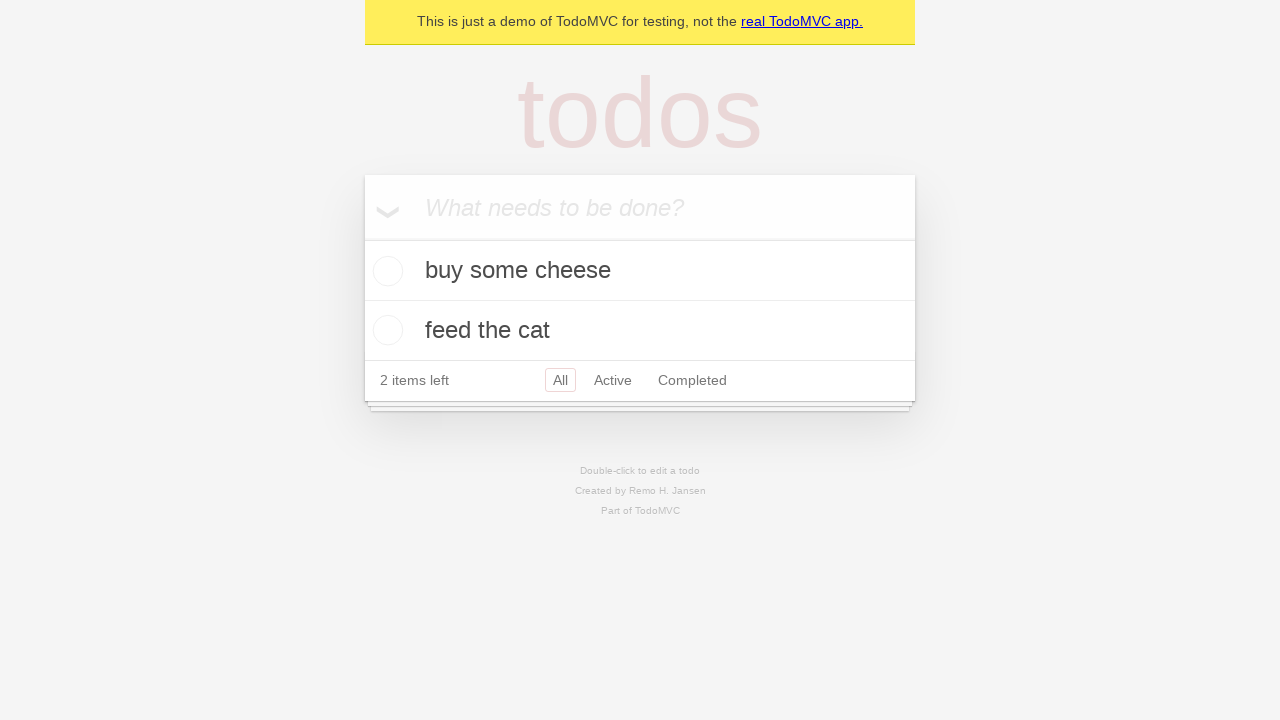